Navigates to wisequarter.com and verifies the URL contains "wisequarter"

Starting URL: https://www.wisequarter.com

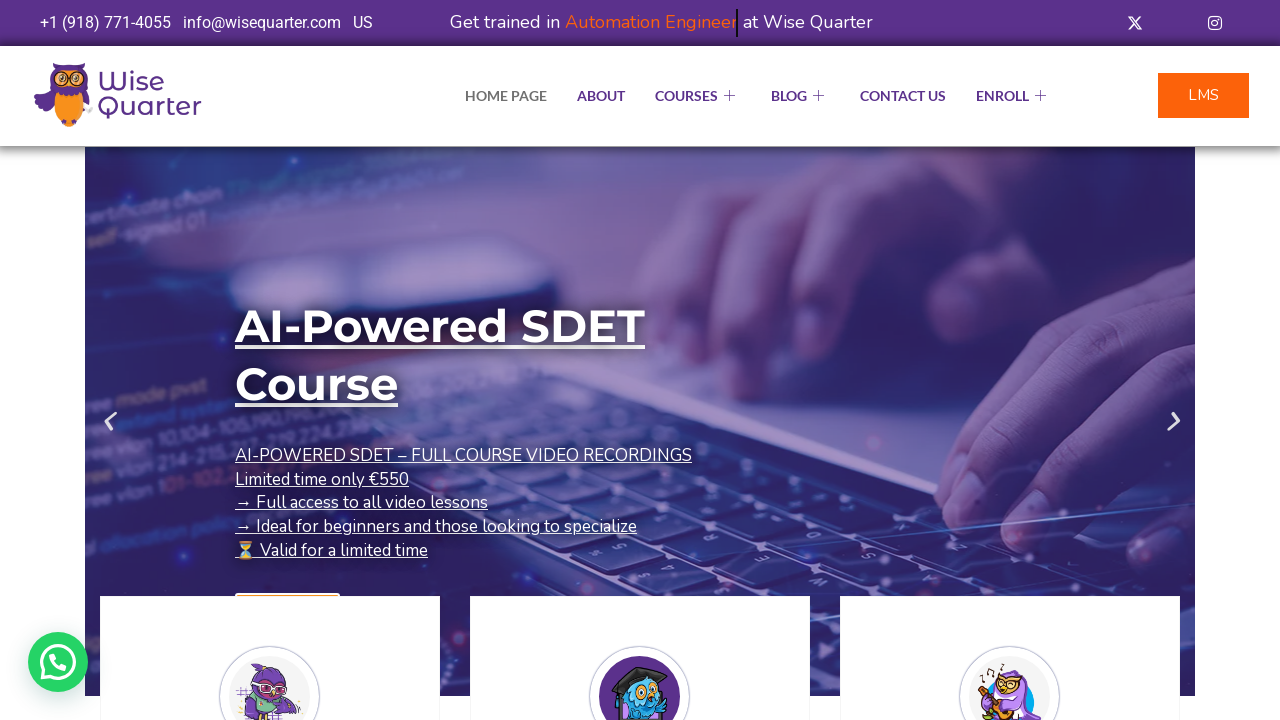

Waited for page to load (domcontentloaded)
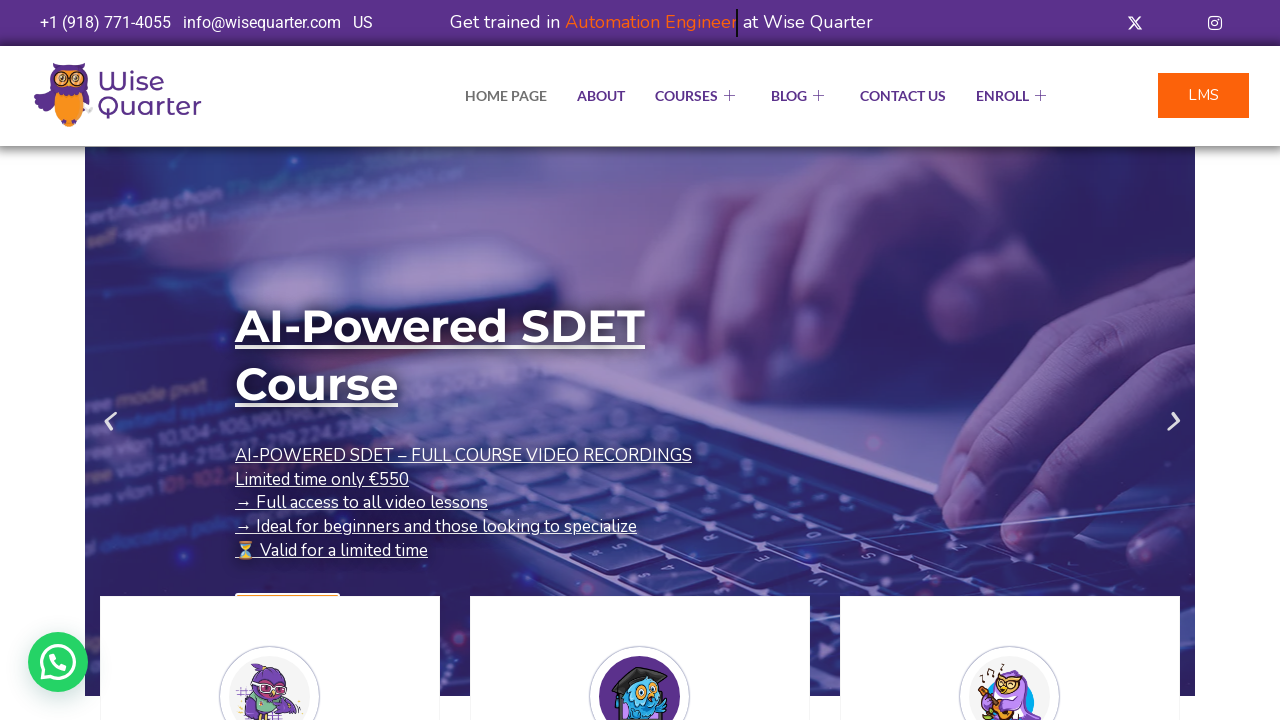

Verified URL contains 'wisequarter'
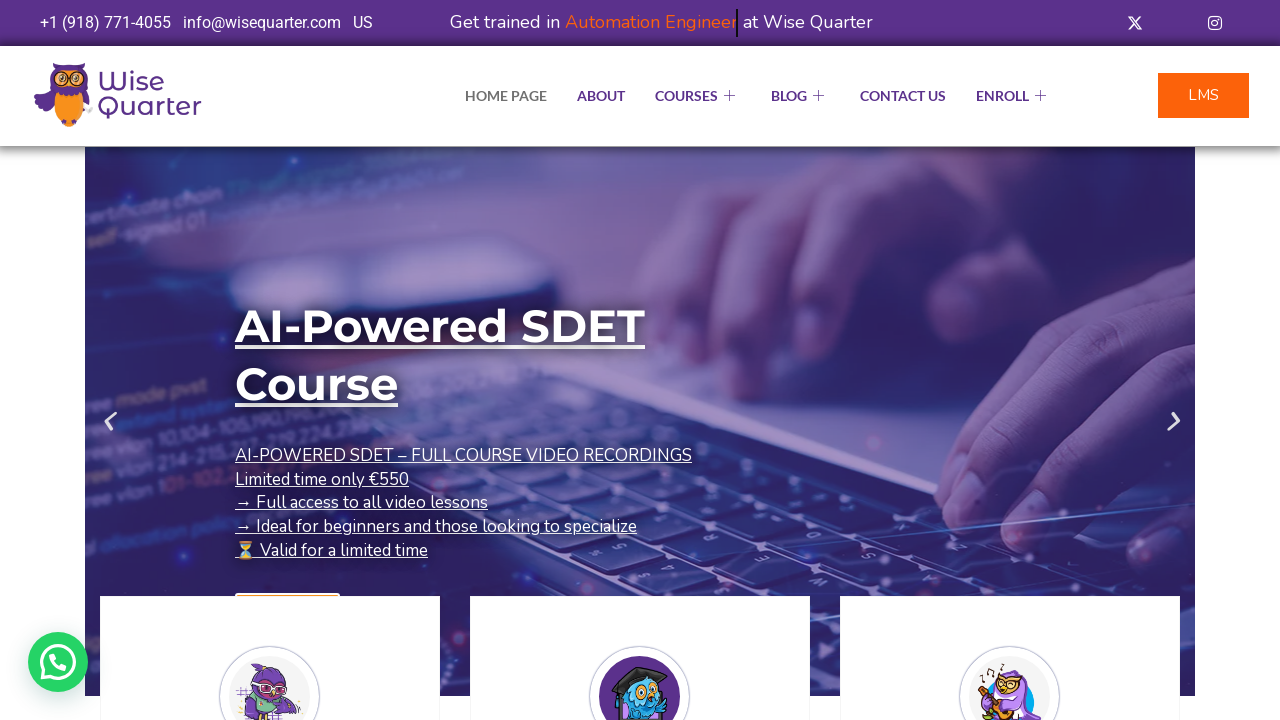

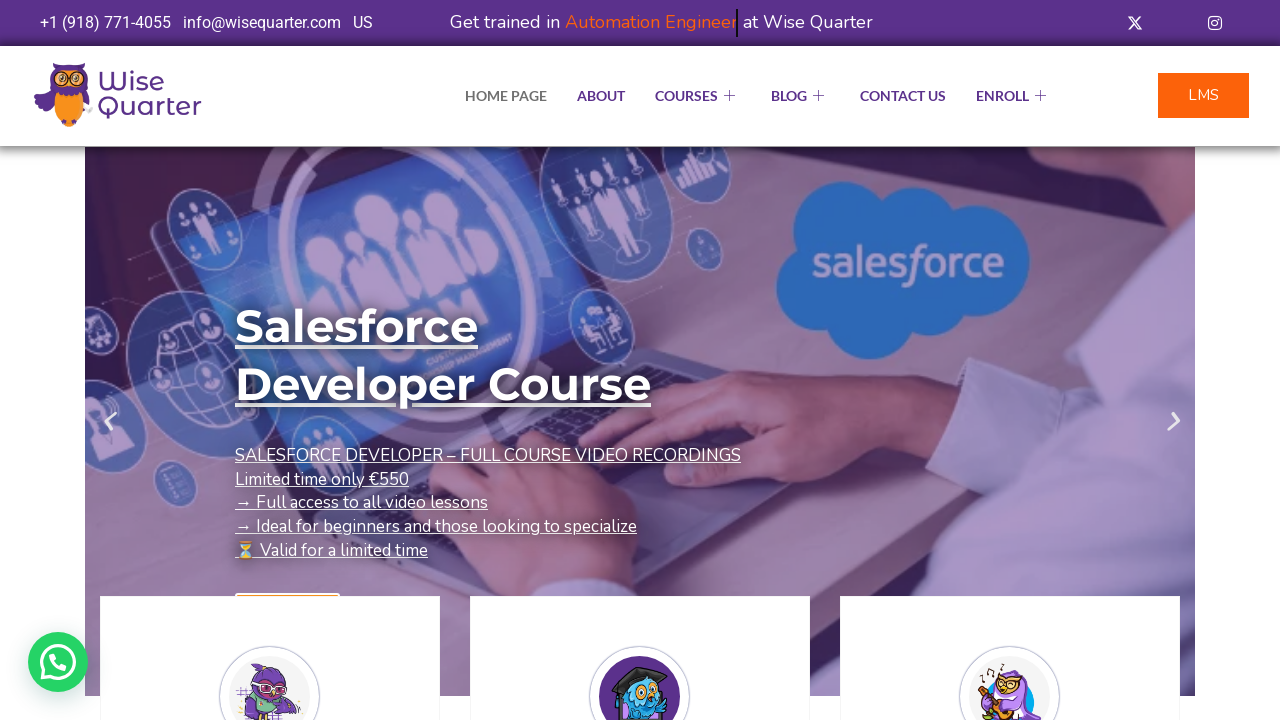